Tests dynamic loading by clicking a Start button and waiting for an element to become visible using visibilityOfElementLocated condition

Starting URL: https://the-internet.herokuapp.com/dynamic_loading/1

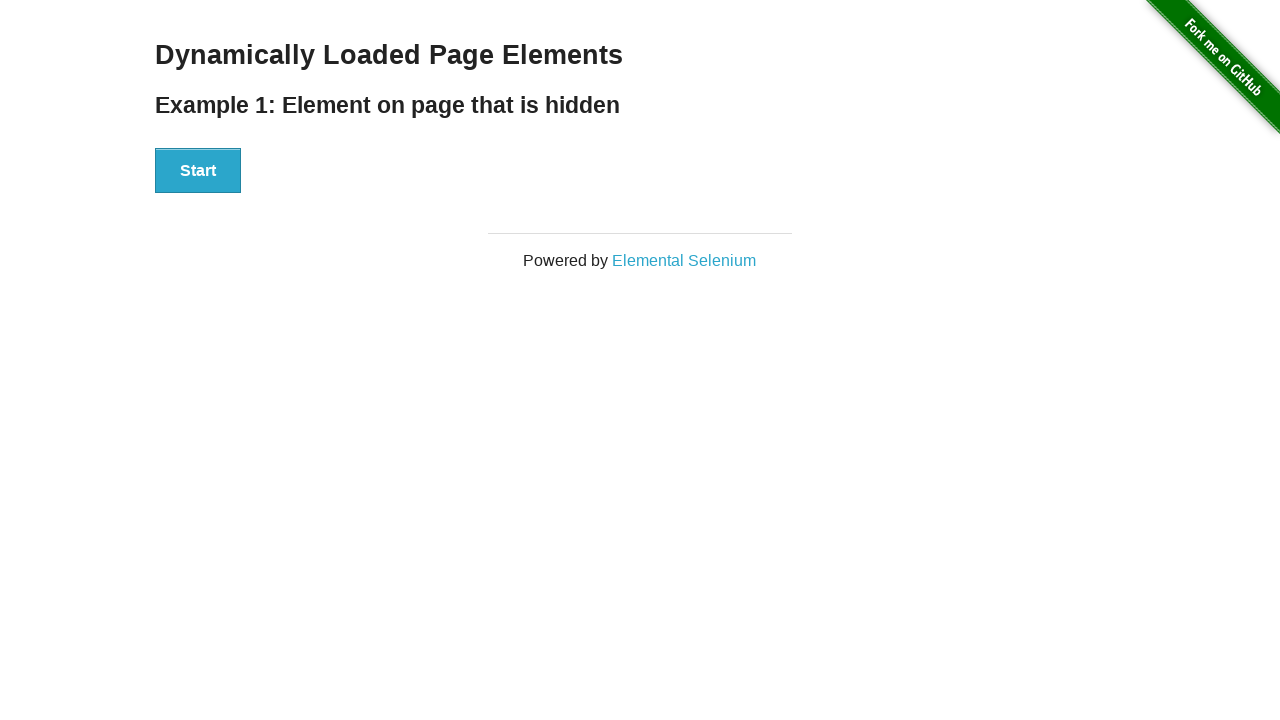

Navigated to dynamic loading page
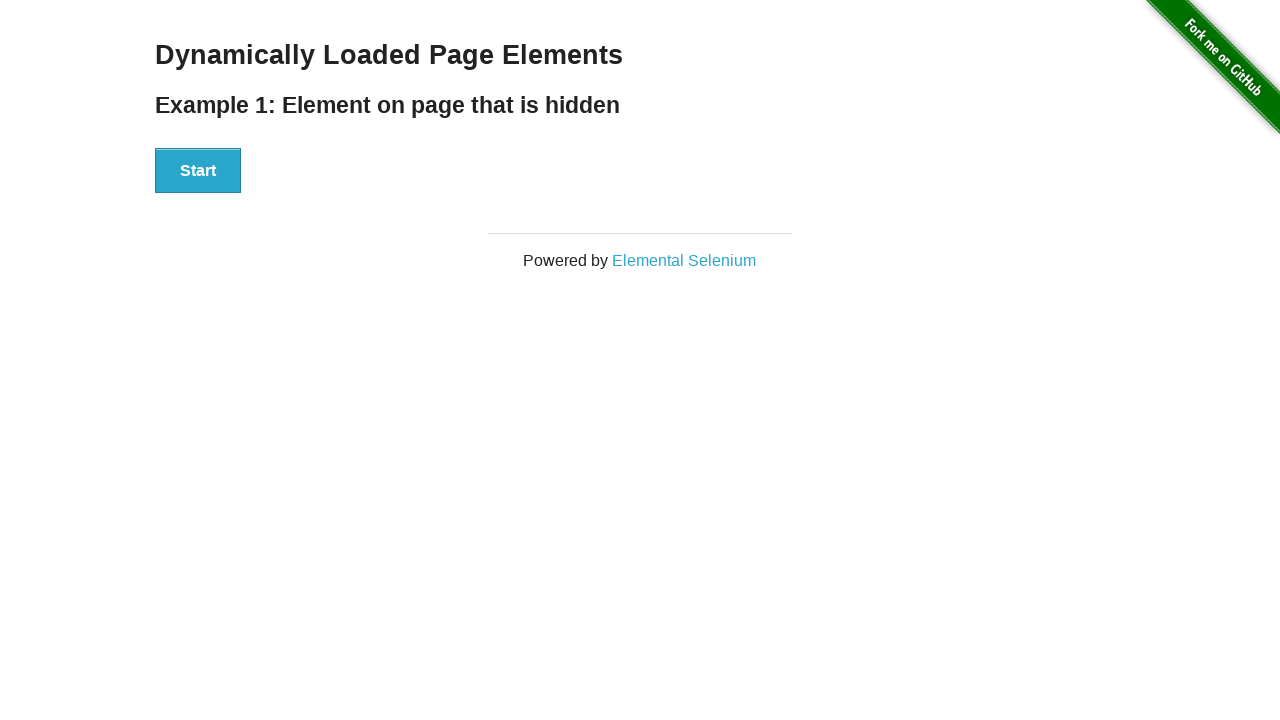

Clicked the Start button to initiate dynamic loading at (198, 171) on #start button
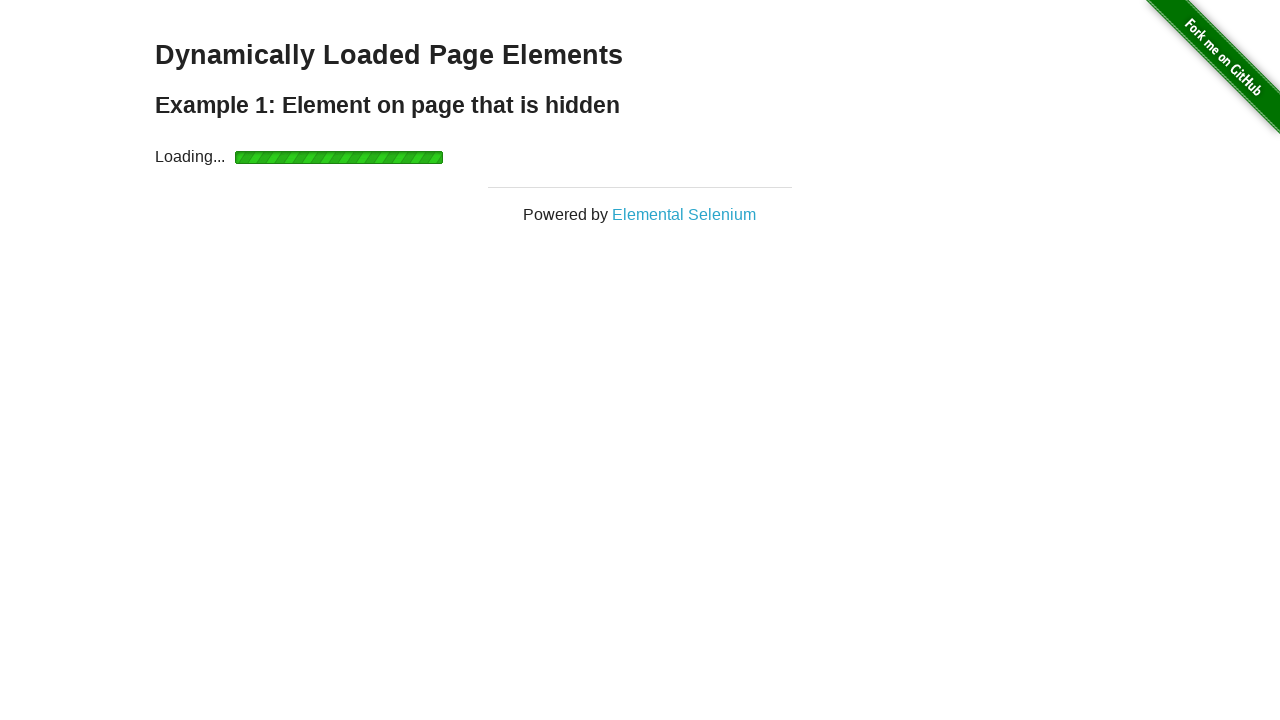

Finish element became visible after dynamic loading completed
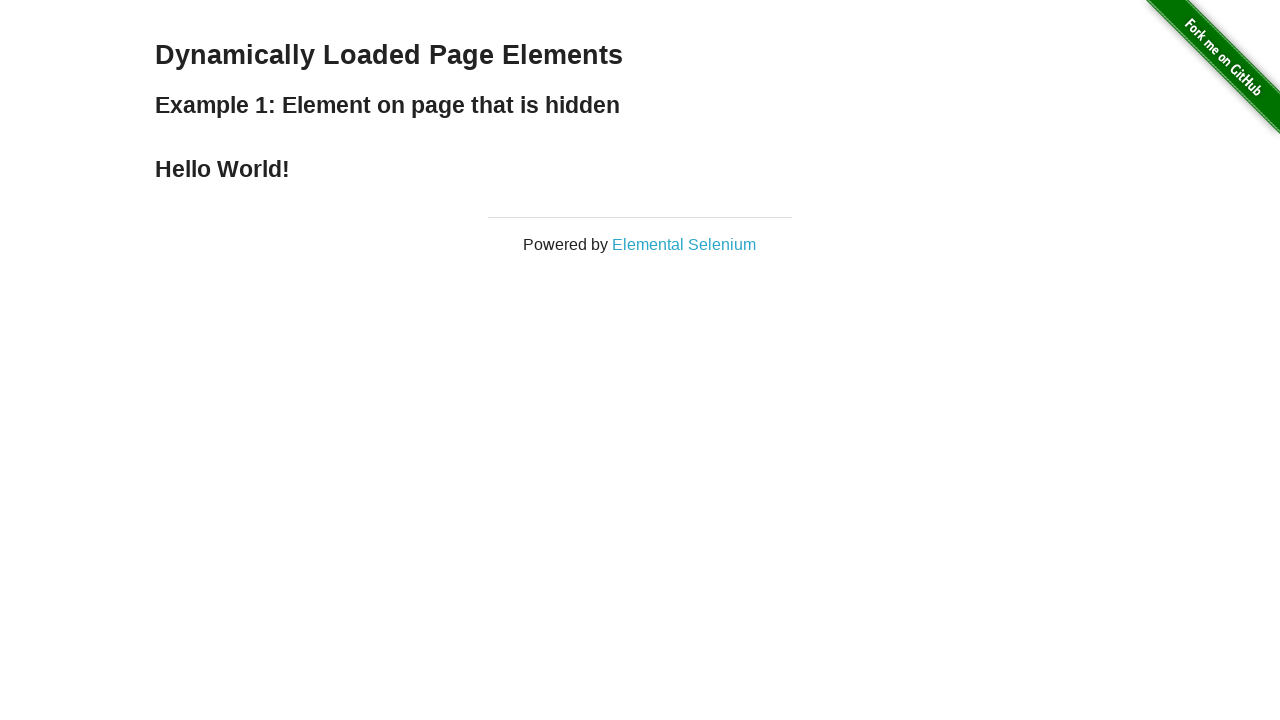

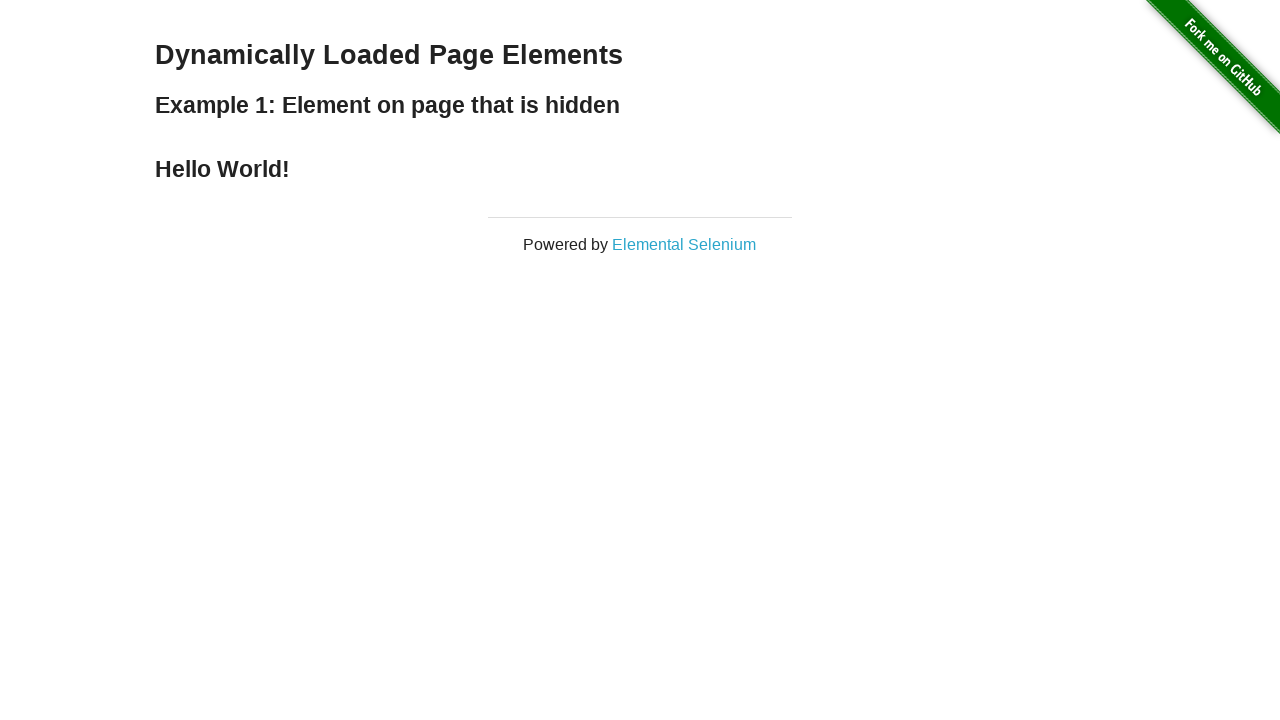